Tests dynamic dropdown functionality by selecting origin and destination cities (Bangalore and Chennai) from dropdown menus, then selects a date from the date picker calendar.

Starting URL: https://rahulshettyacademy.com/dropdownsPractise/

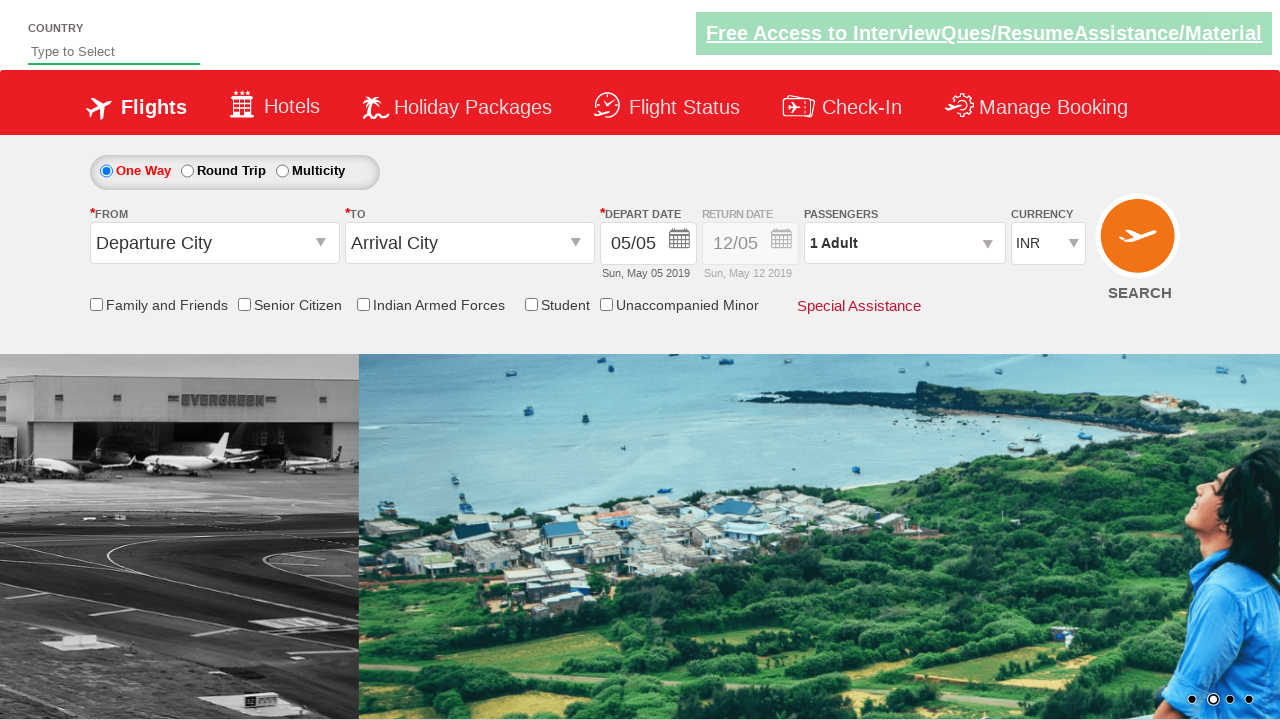

Clicked on origin station dropdown to open it at (214, 243) on #ctl00_mainContent_ddl_originStation1_CTXT
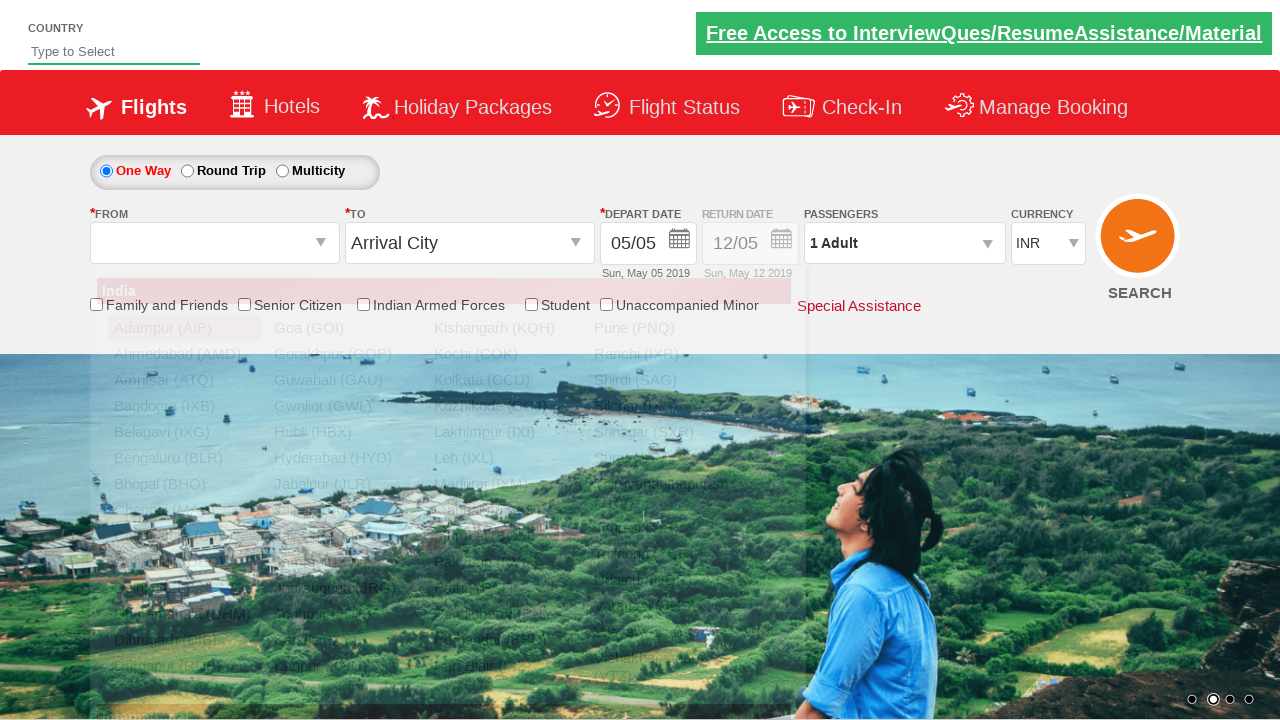

Selected Bangalore (BLR) as origin city at (184, 458) on xpath=//a[@value='BLR']
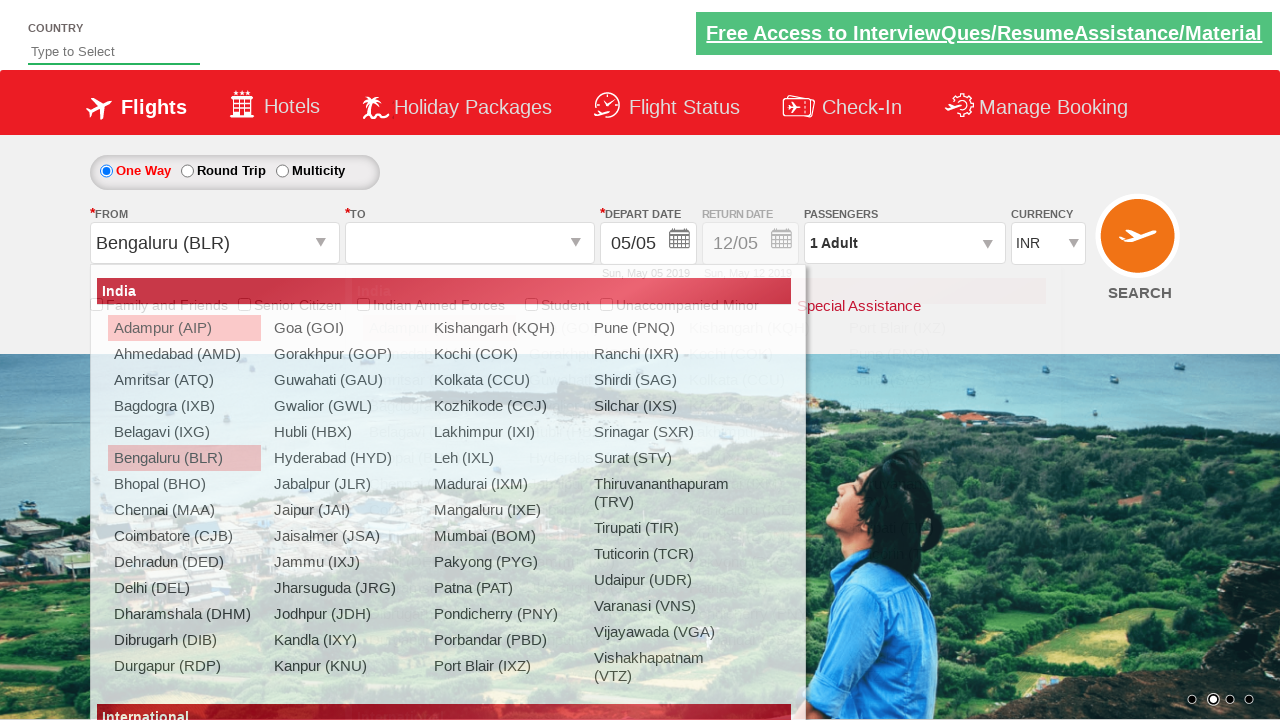

Waited for destination dropdown to be ready
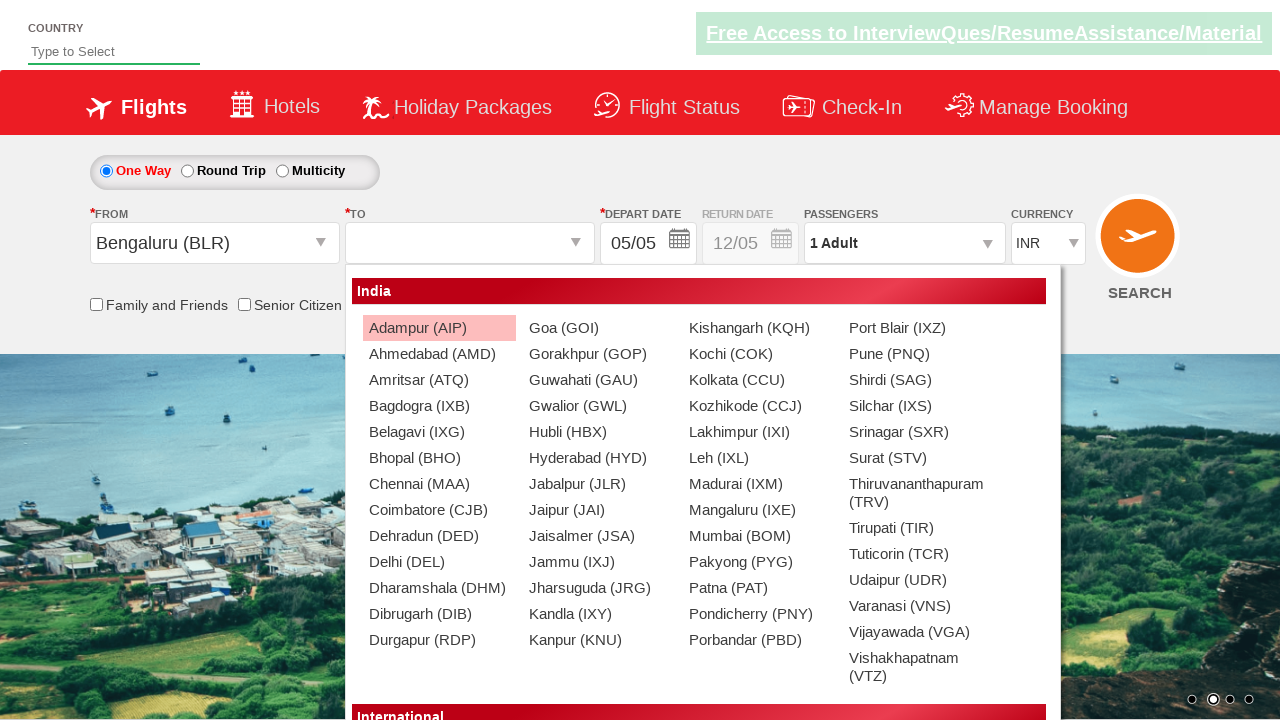

Selected Chennai (MAA) as destination city using second occurrence at (439, 484) on (//a[@value='MAA'])[2]
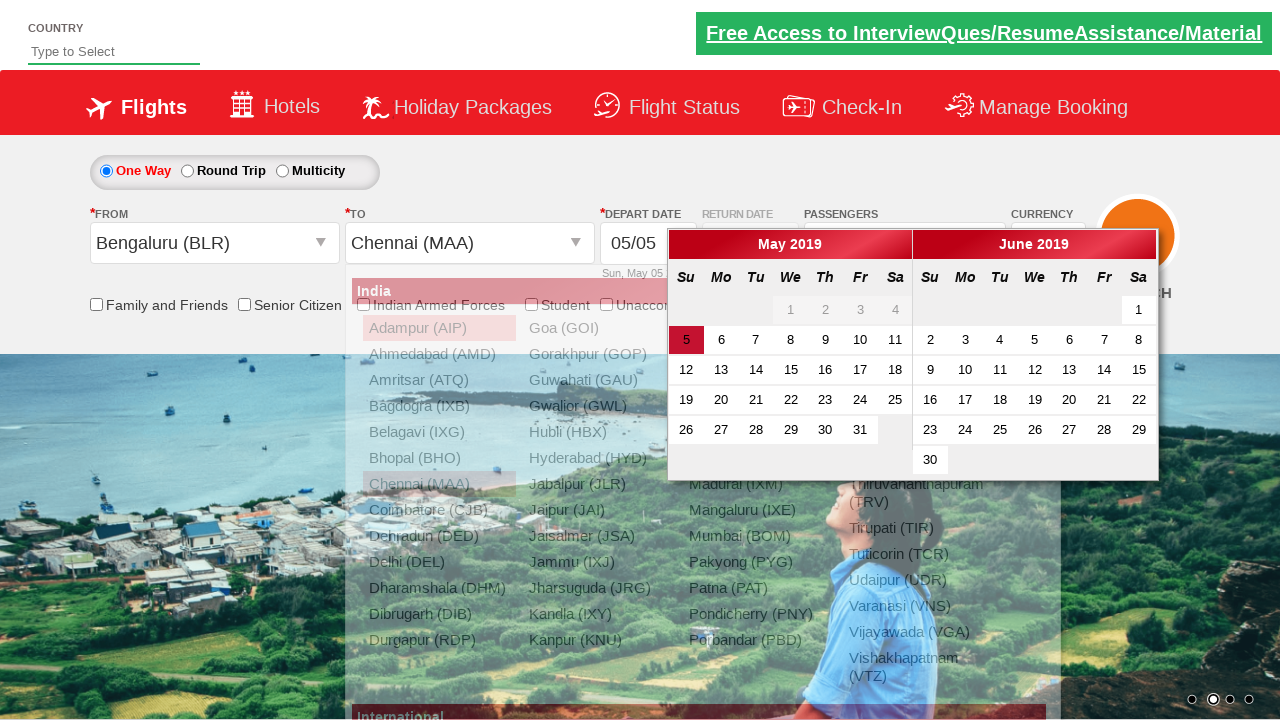

Selected a date from the date picker calendar at (791, 430) on xpath=//*[@id='ui-datepicker-div']/div[1]/table/tbody/tr[5]/td[4]/a
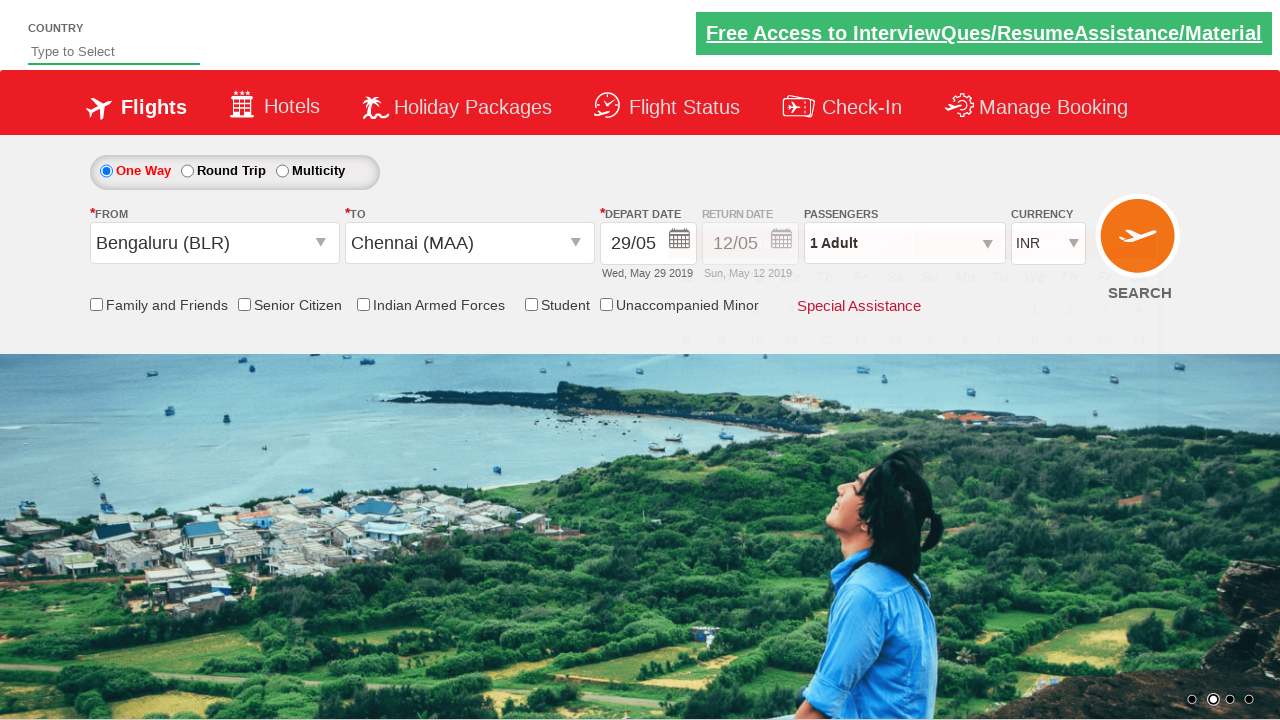

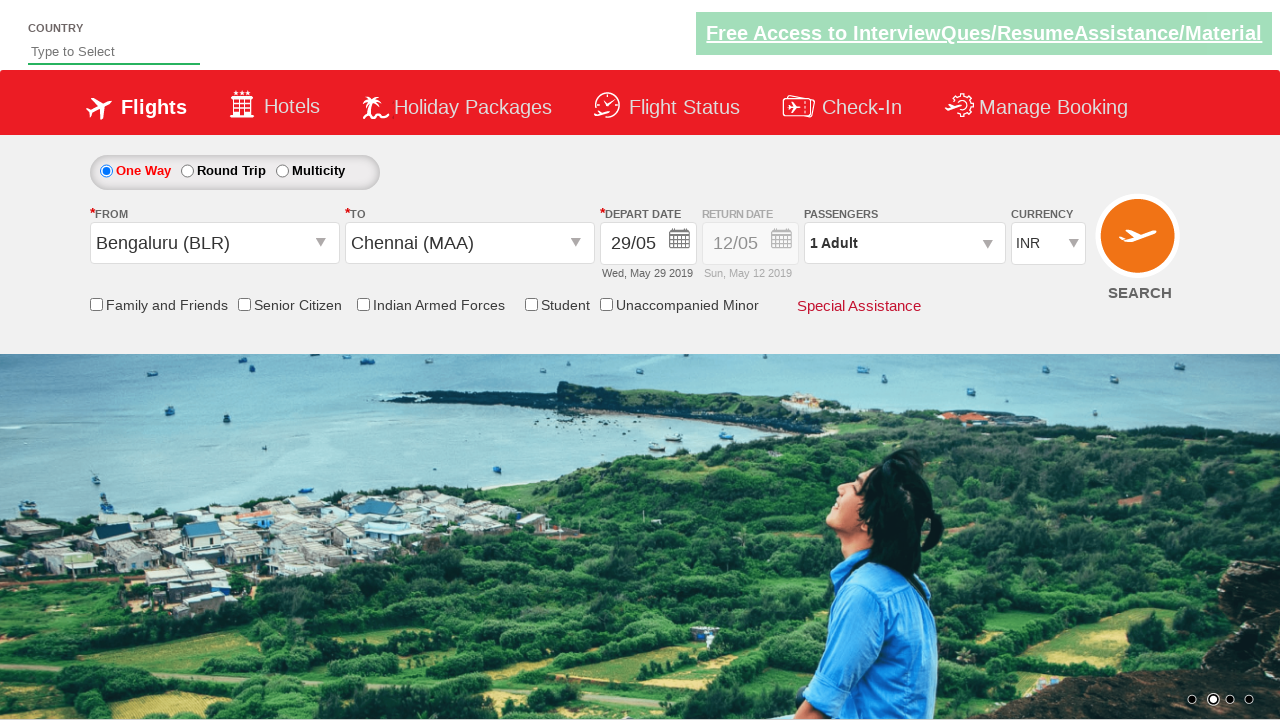